Tests interacting with shadow DOM elements on a practice page by scrolling to an element and filling an input field inside nested shadow roots

Starting URL: https://selectorshub.com/xpath-practice-page/

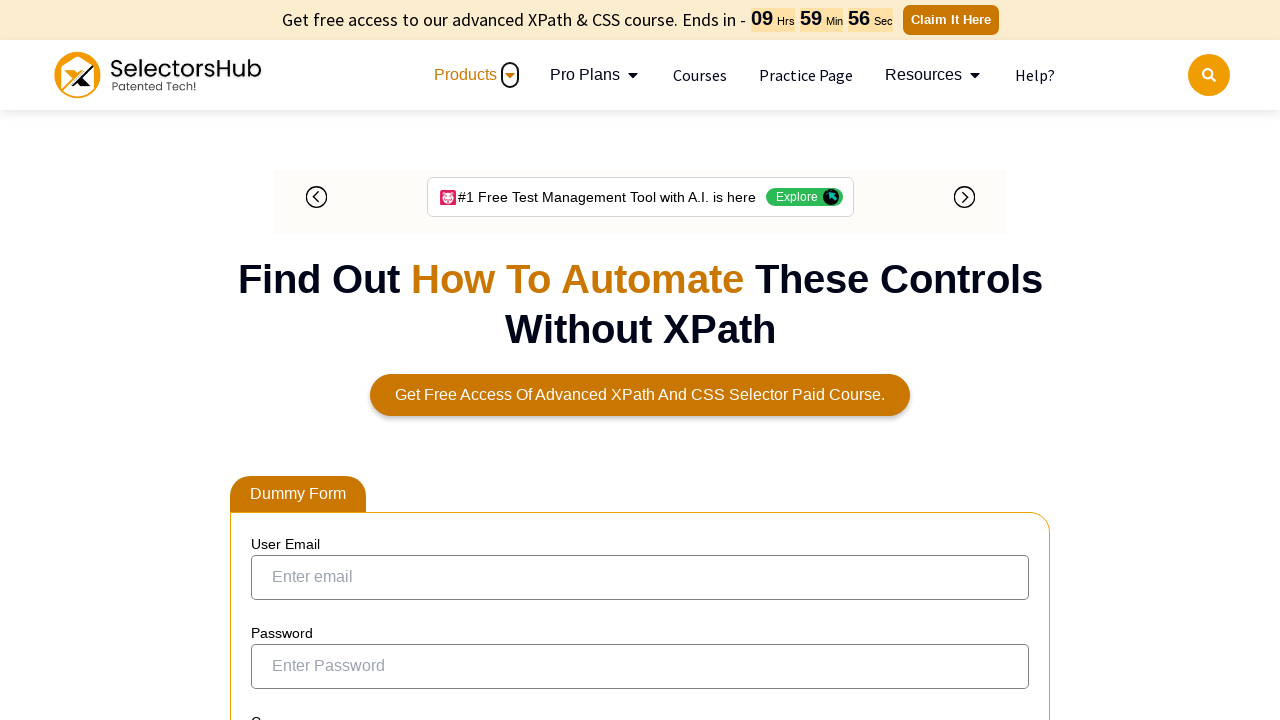

Scrolled to shadow DOM element with id 'userName'
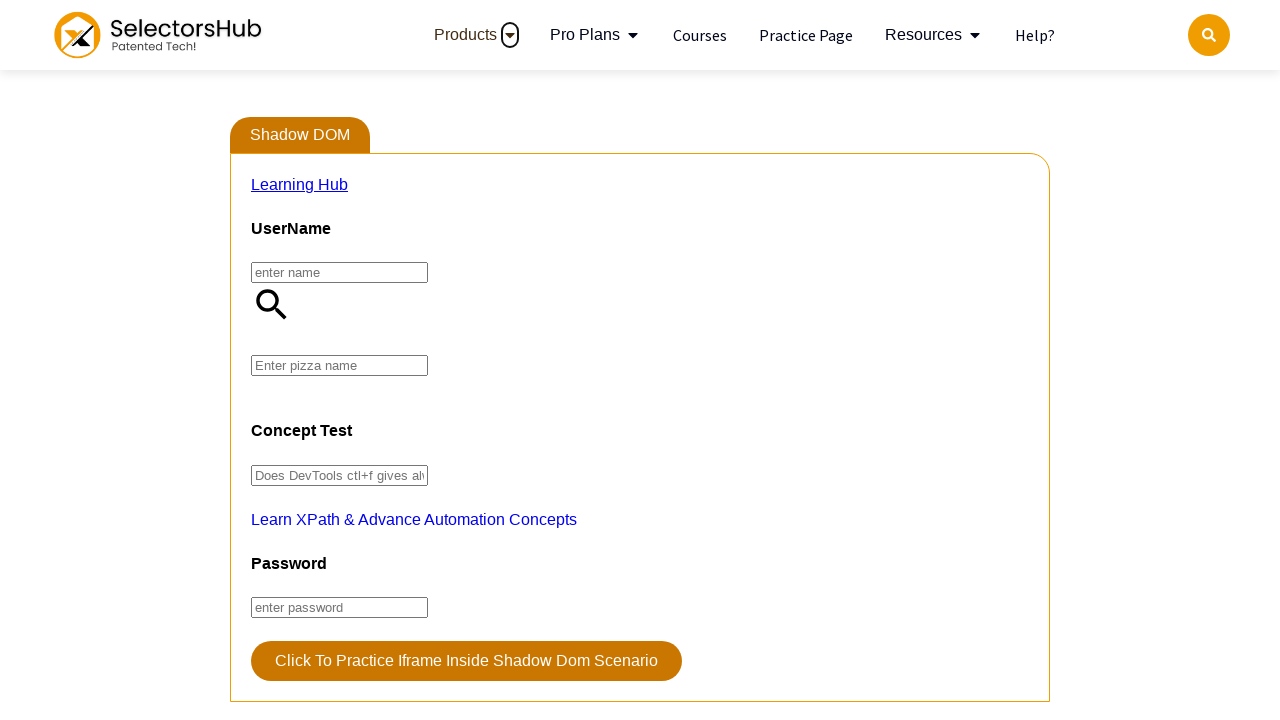

Set input field value to 'Farmhouse' inside nested shadow DOM
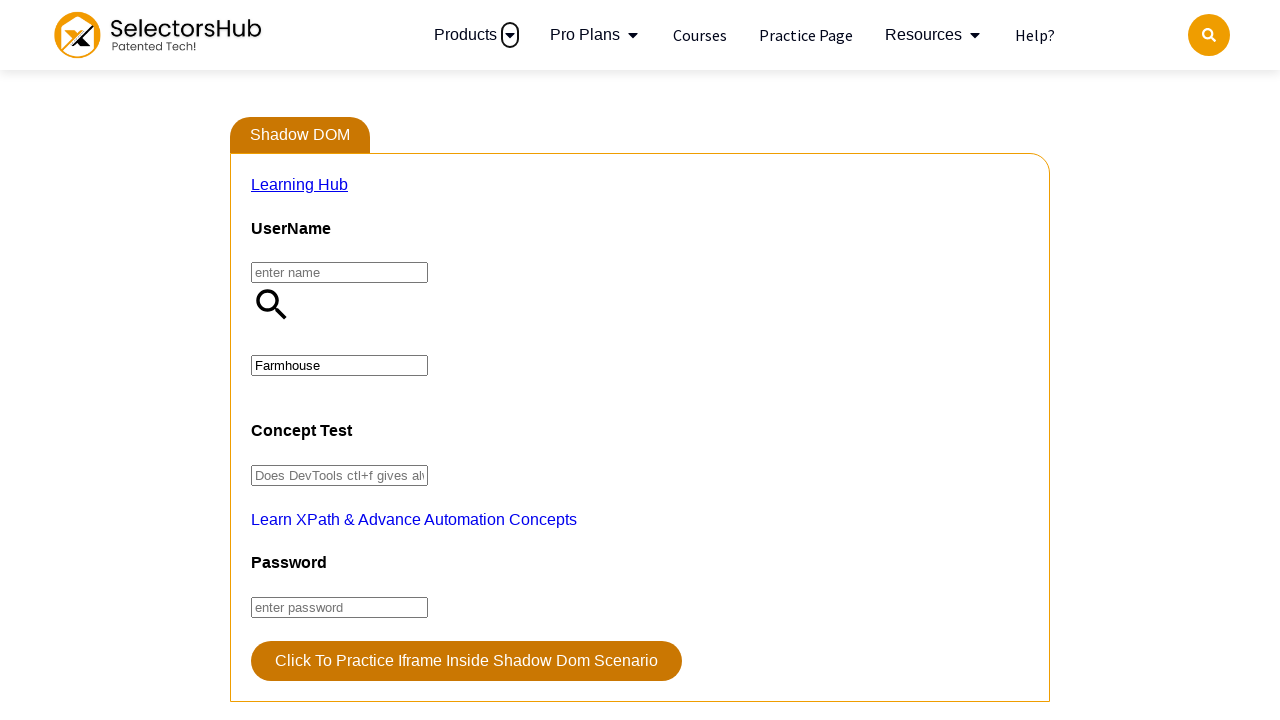

Triggered input event on shadow DOM input field after setting value
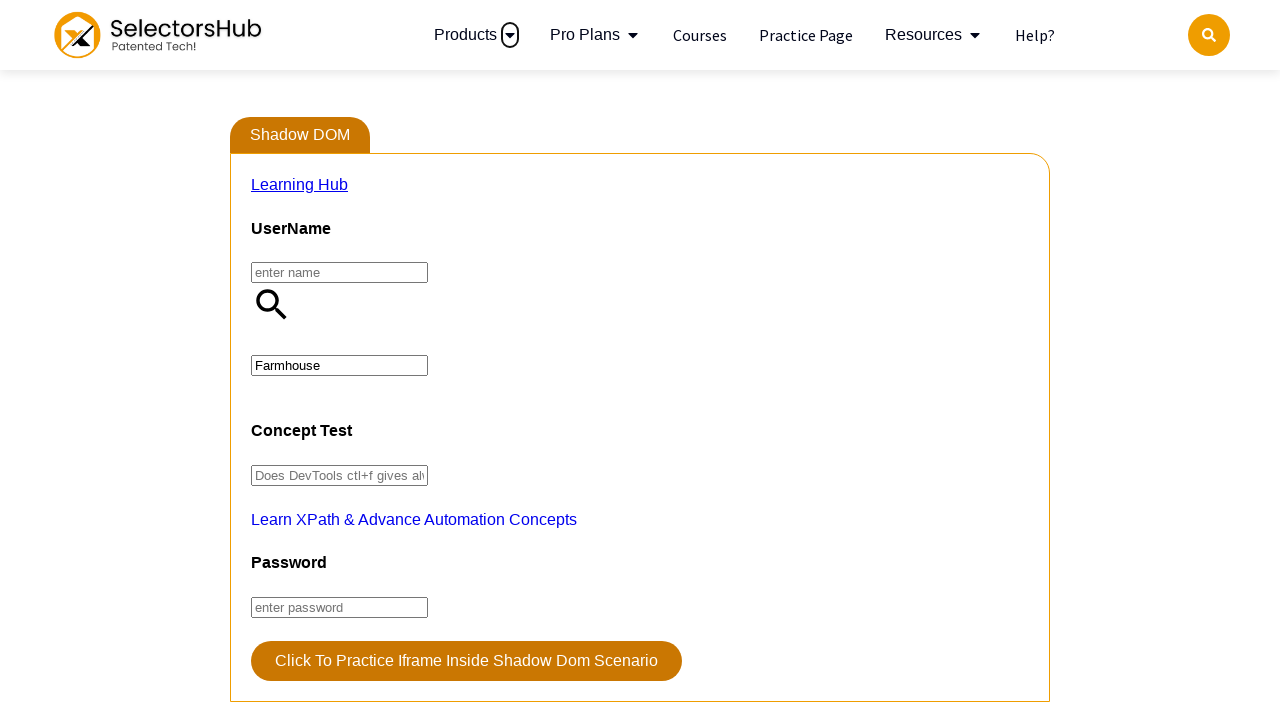

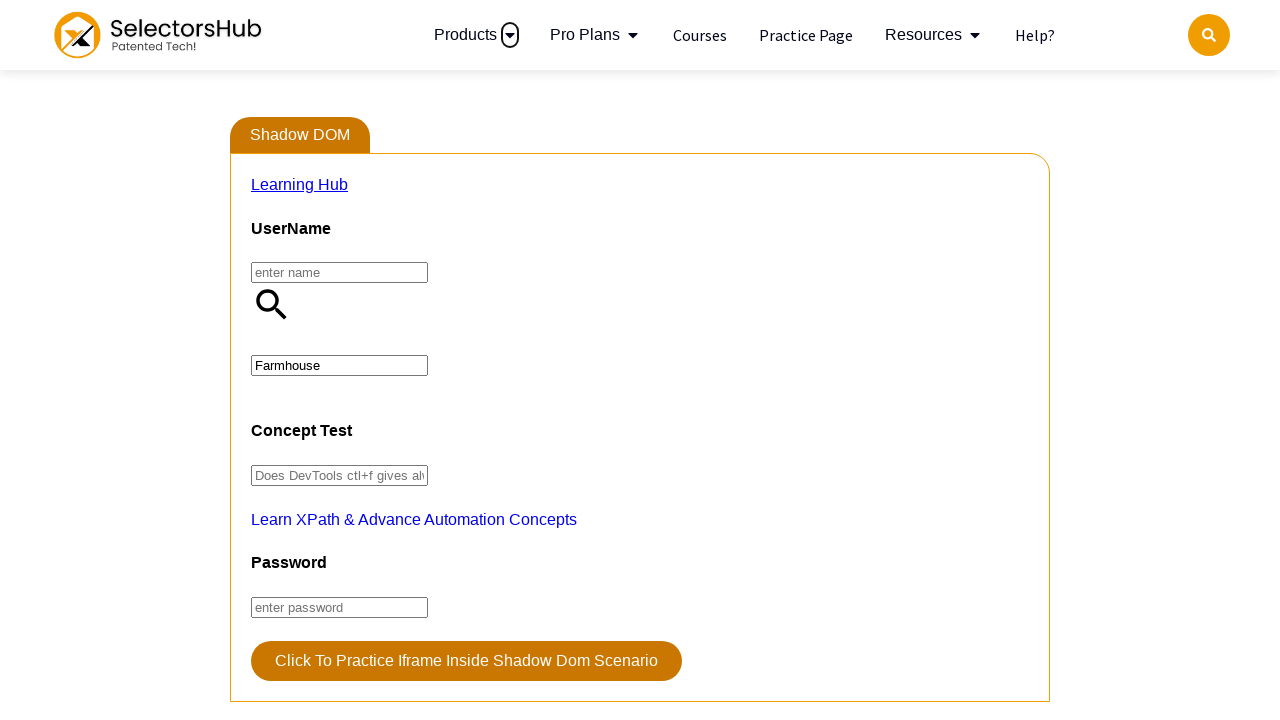